Tests a registration form by filling in first name, last name, and email fields, then submitting and verifying the success message.

Starting URL: http://suninjuly.github.io/registration1.html

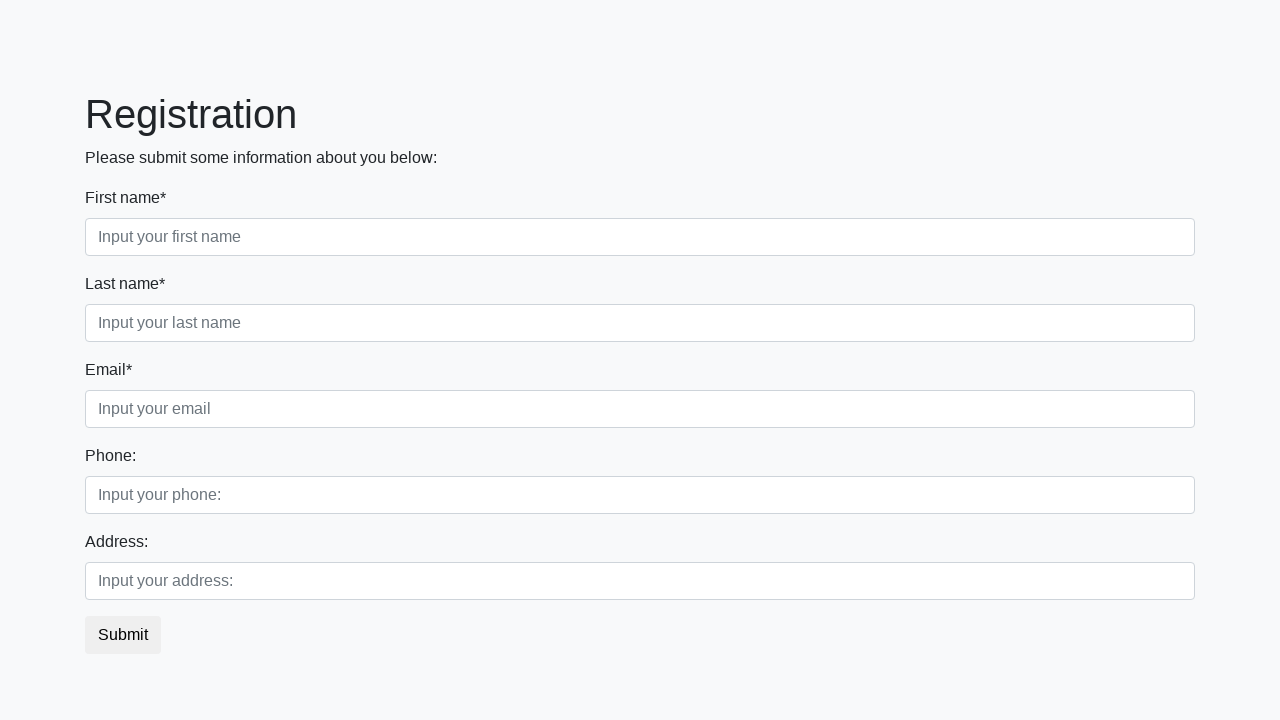

Filled first name field with 'John' on .first_block input.first
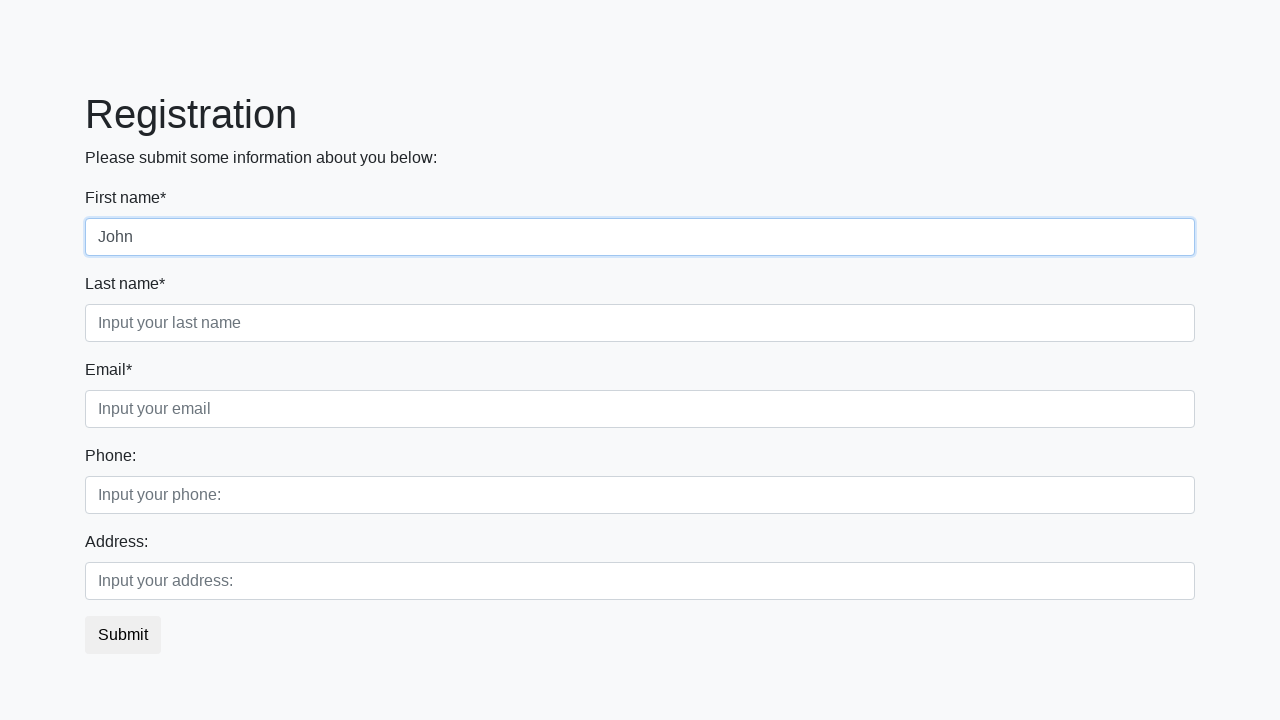

Filled last name field with 'Smith' on .first_block input.second
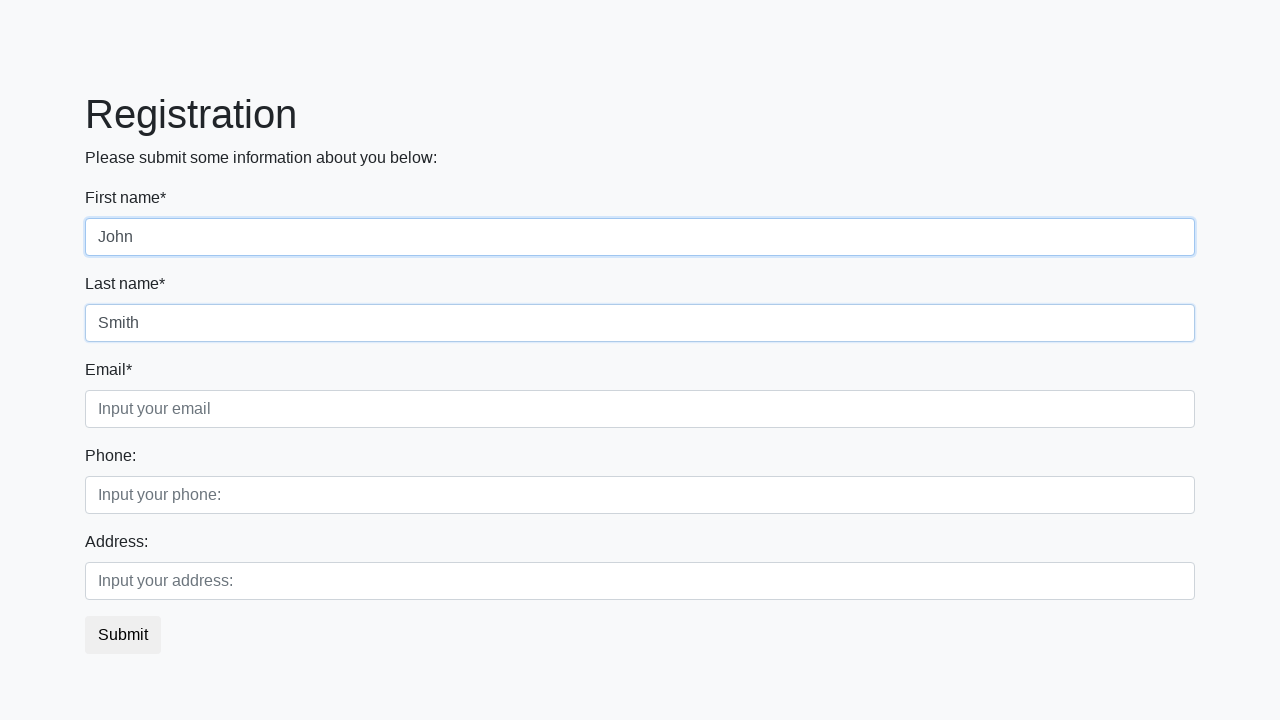

Filled email field with 'john.smith@example.com' on .first_block input.third
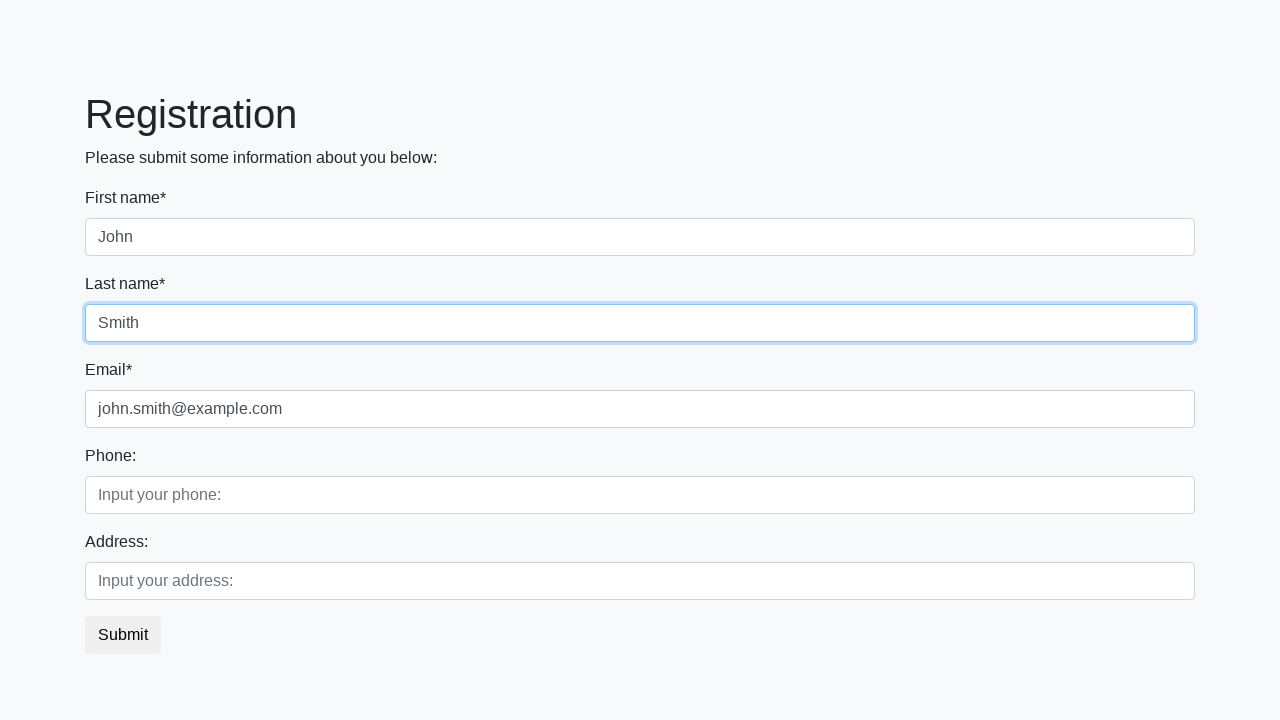

Clicked submit button to register at (123, 635) on button.btn
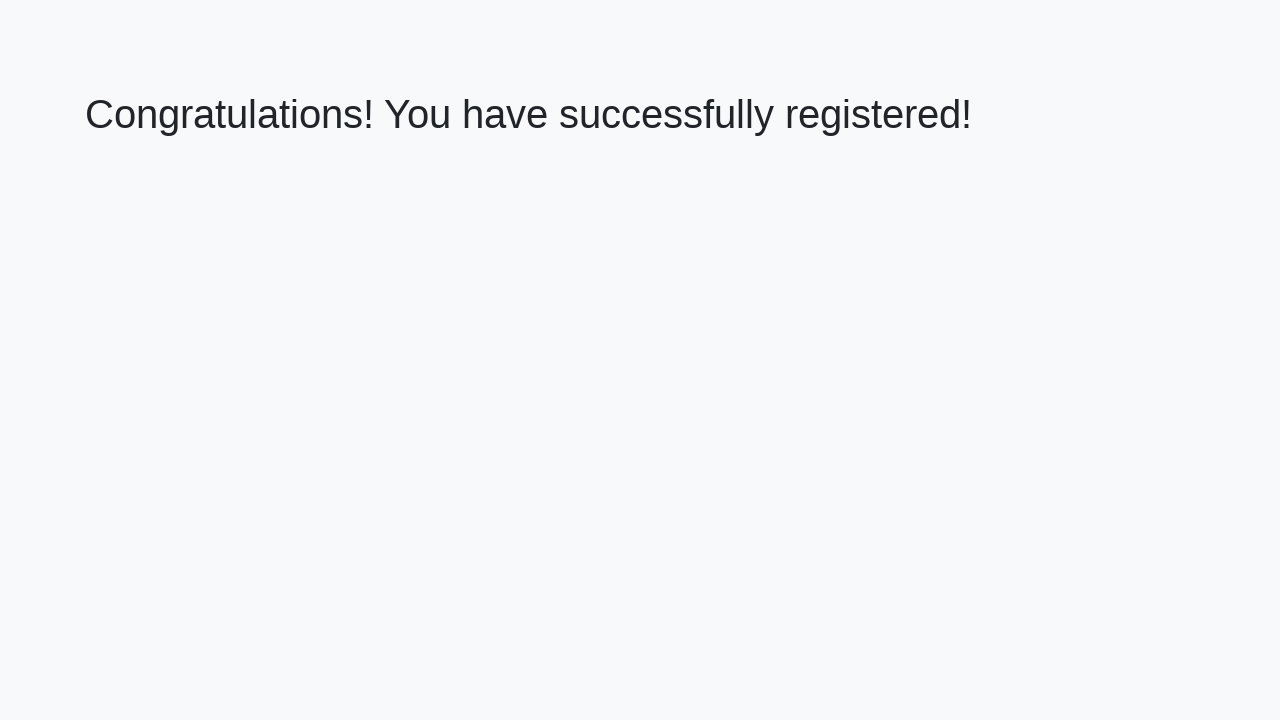

Success message heading loaded
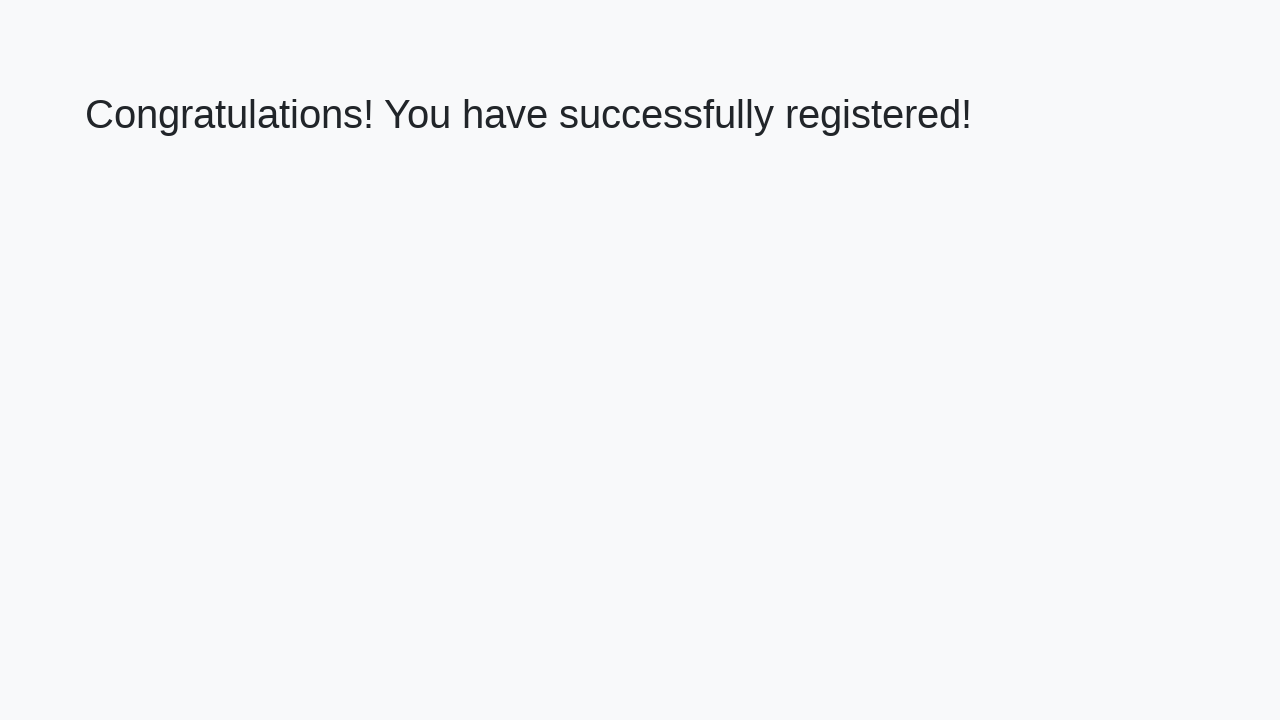

Retrieved success message text
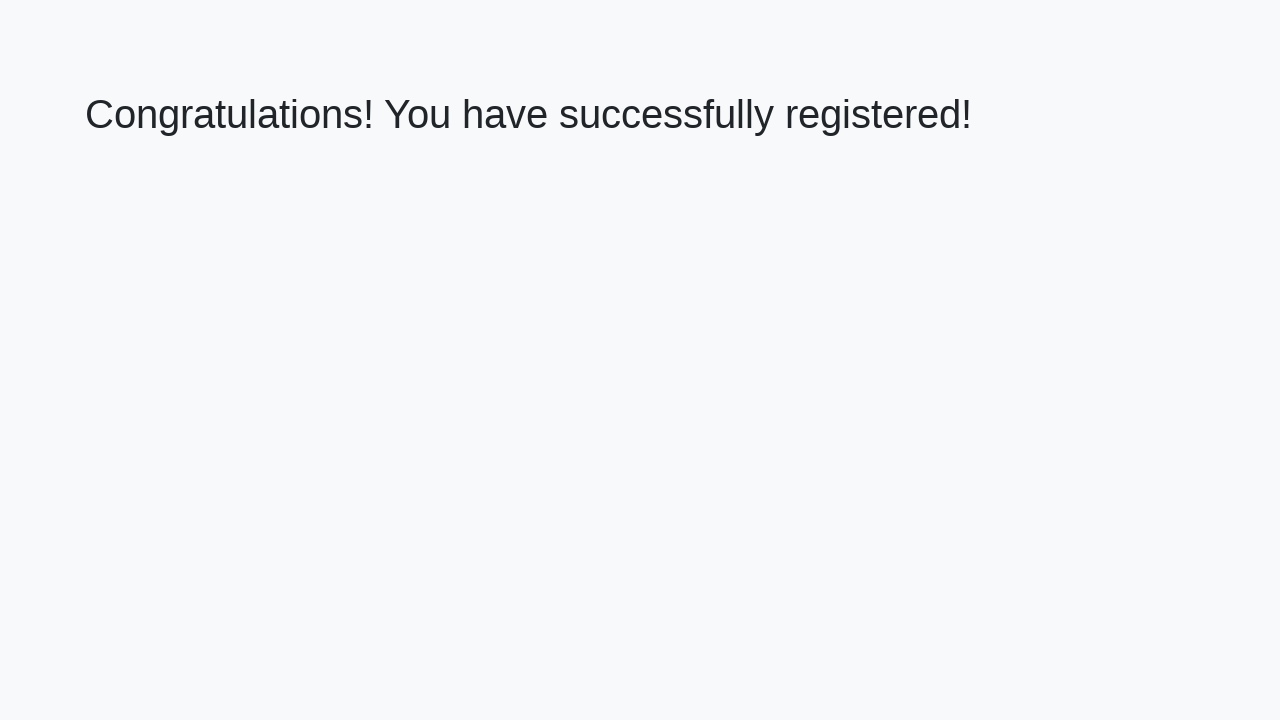

Verified success message matches expected text
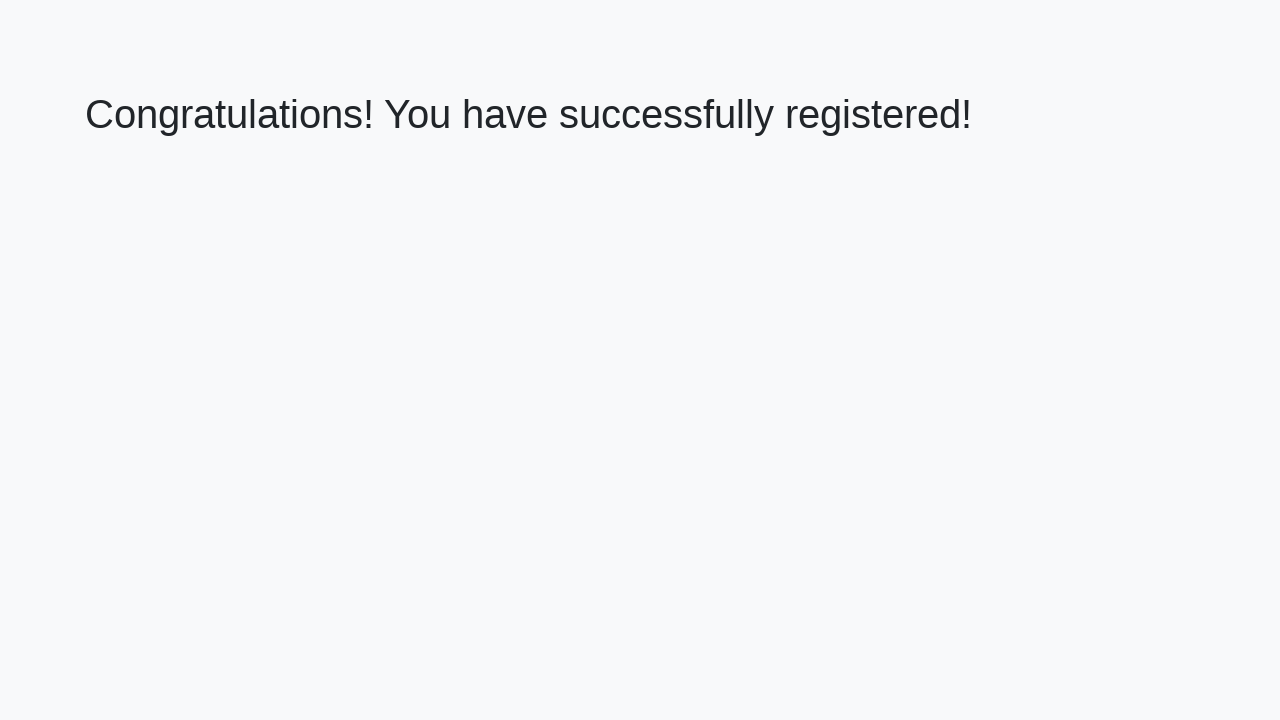

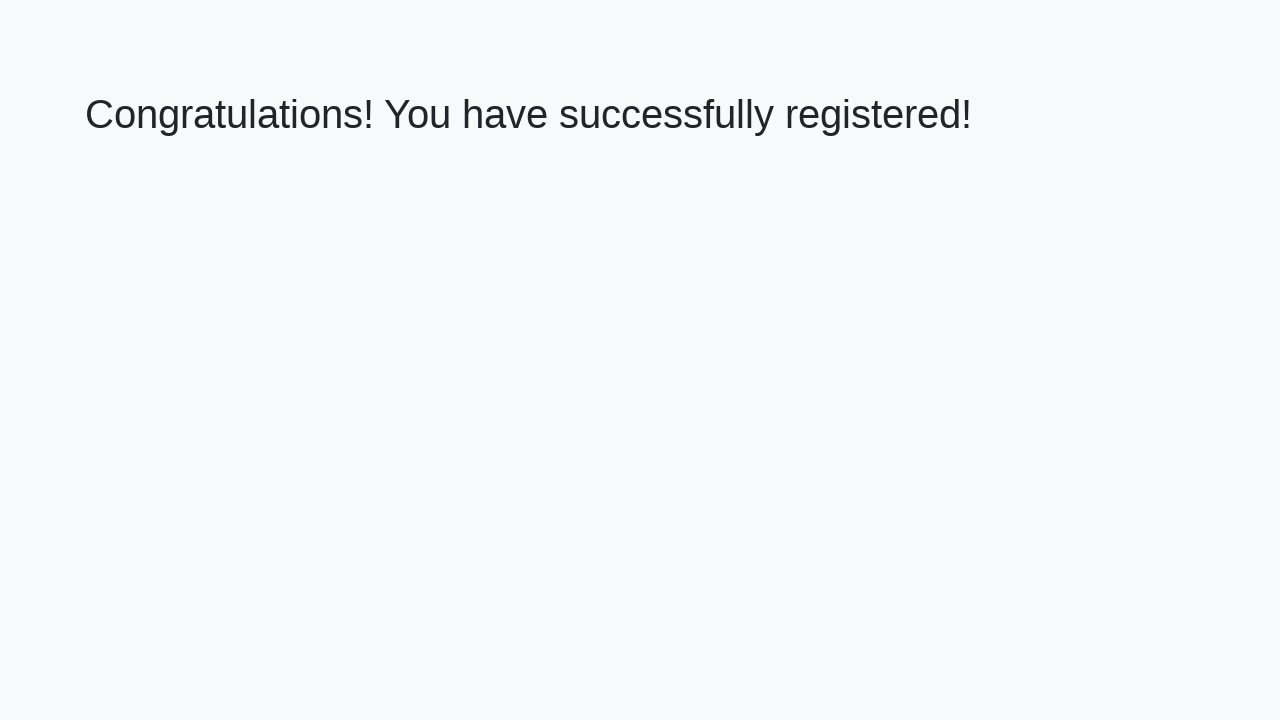